Tests a text box form by filling in name, email, current address and permanent address fields, then submitting the form

Starting URL: https://demoqa.com/text-box

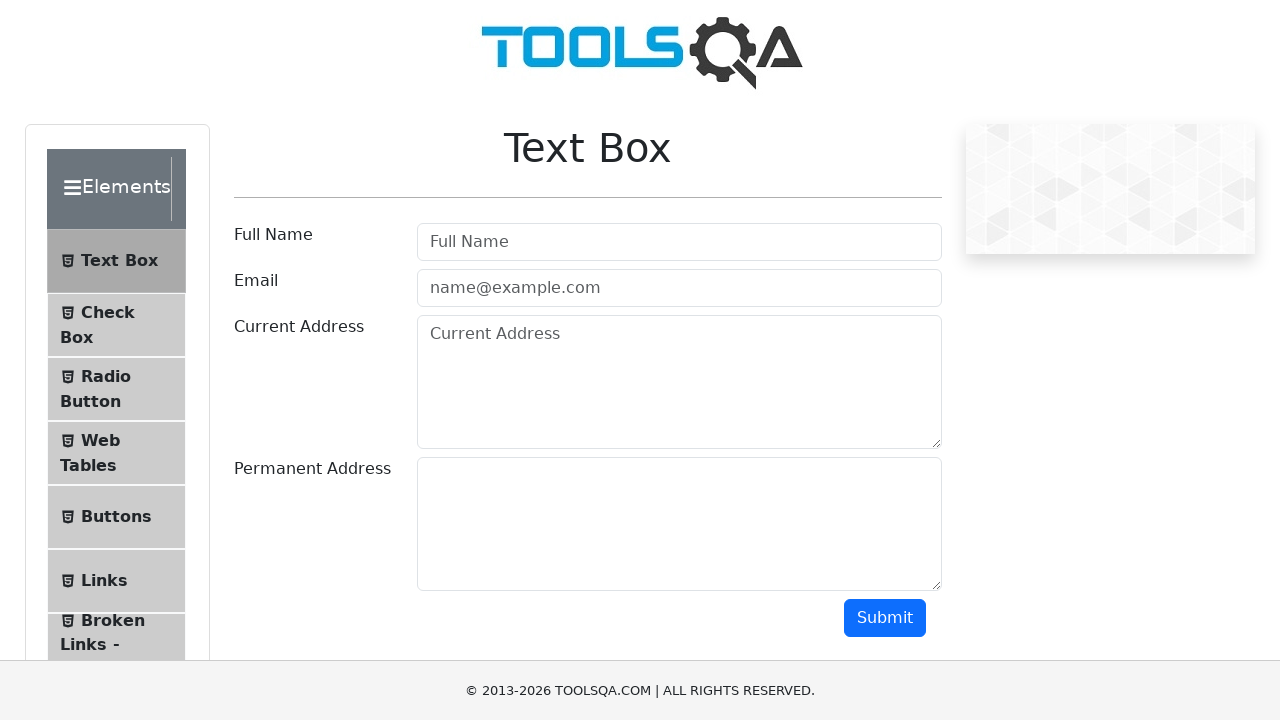

Navigated to text box form page
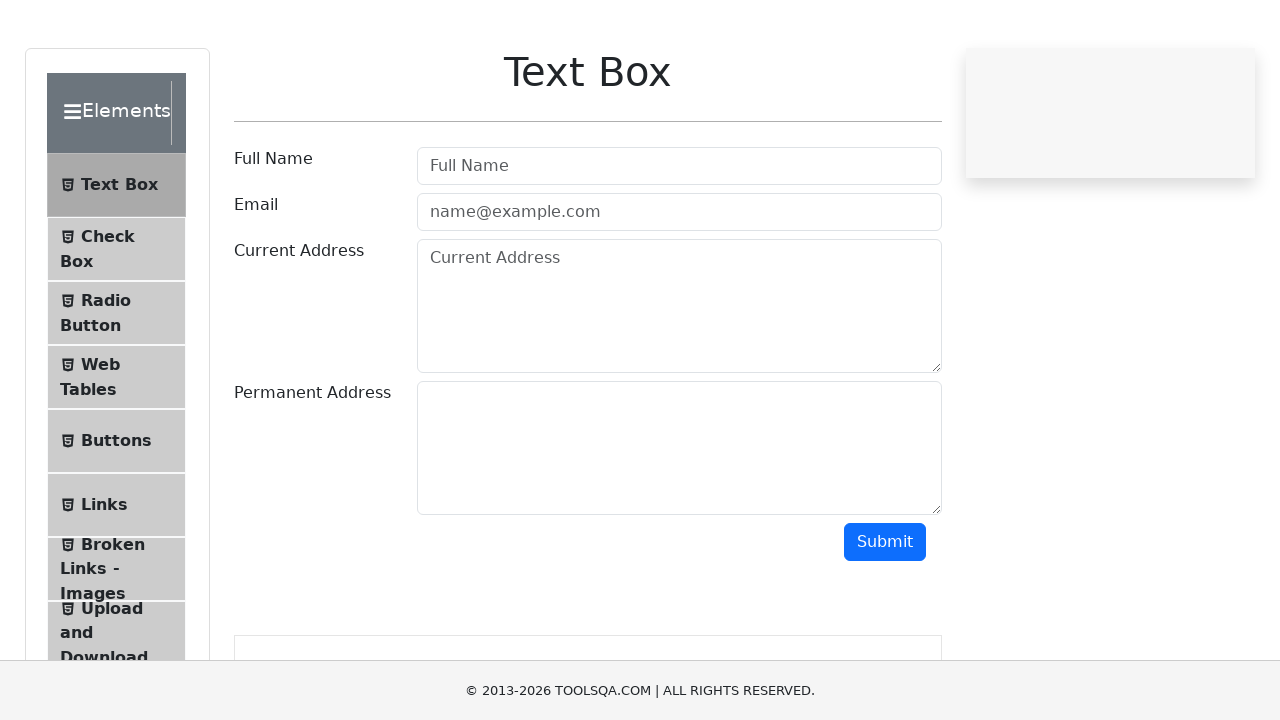

Filled in full name field with 'Nuta' on #userName
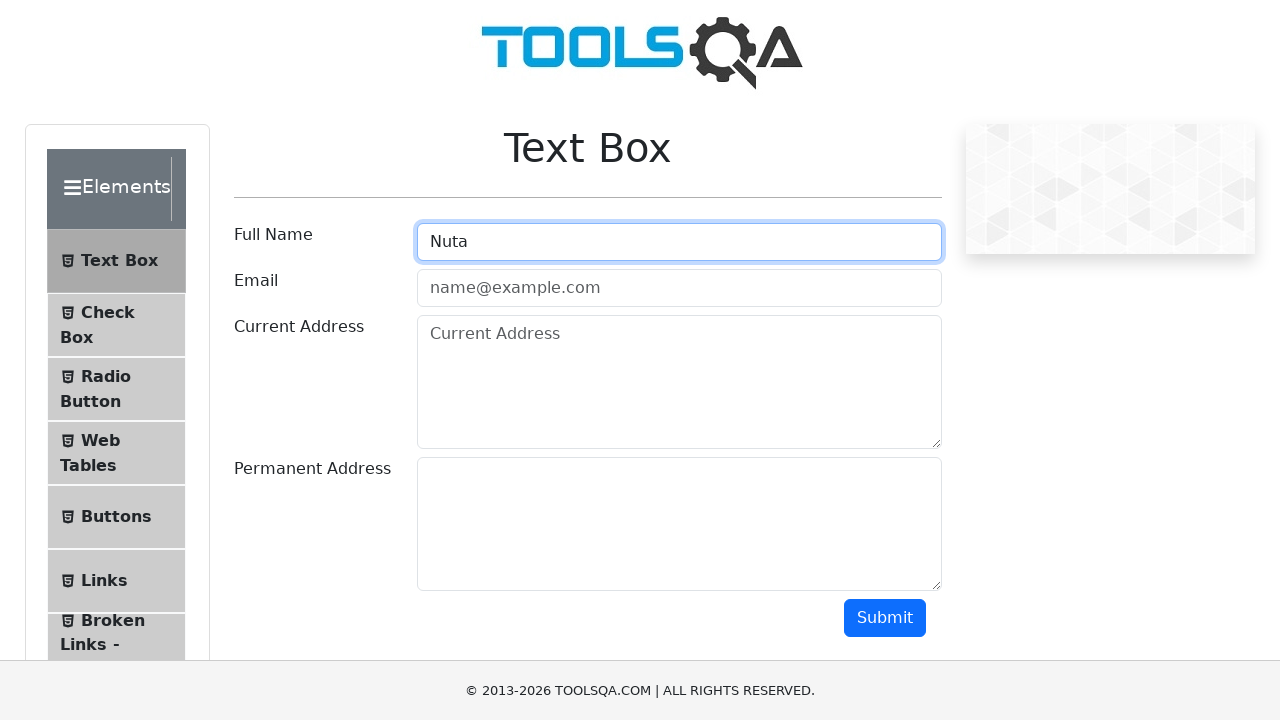

Filled in email field with 'nuta@mail.ru' on #userEmail
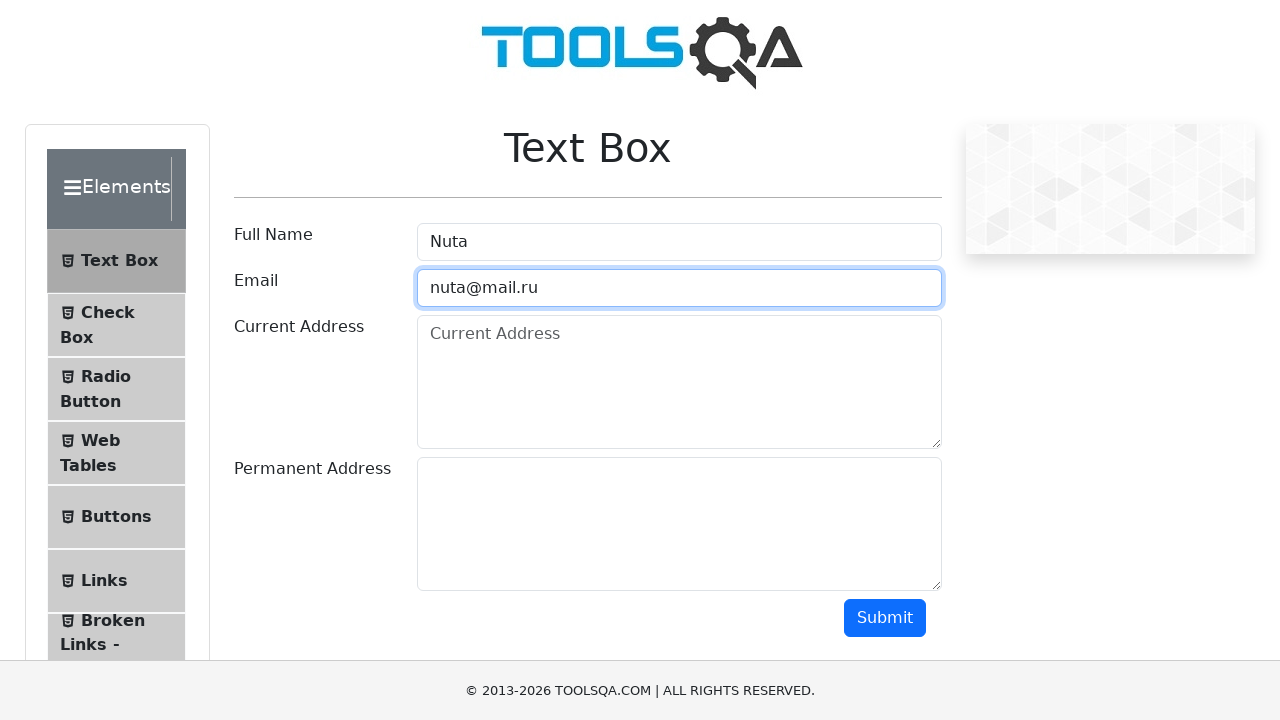

Filled in current address field with 'Bishkek' on #currentAddress
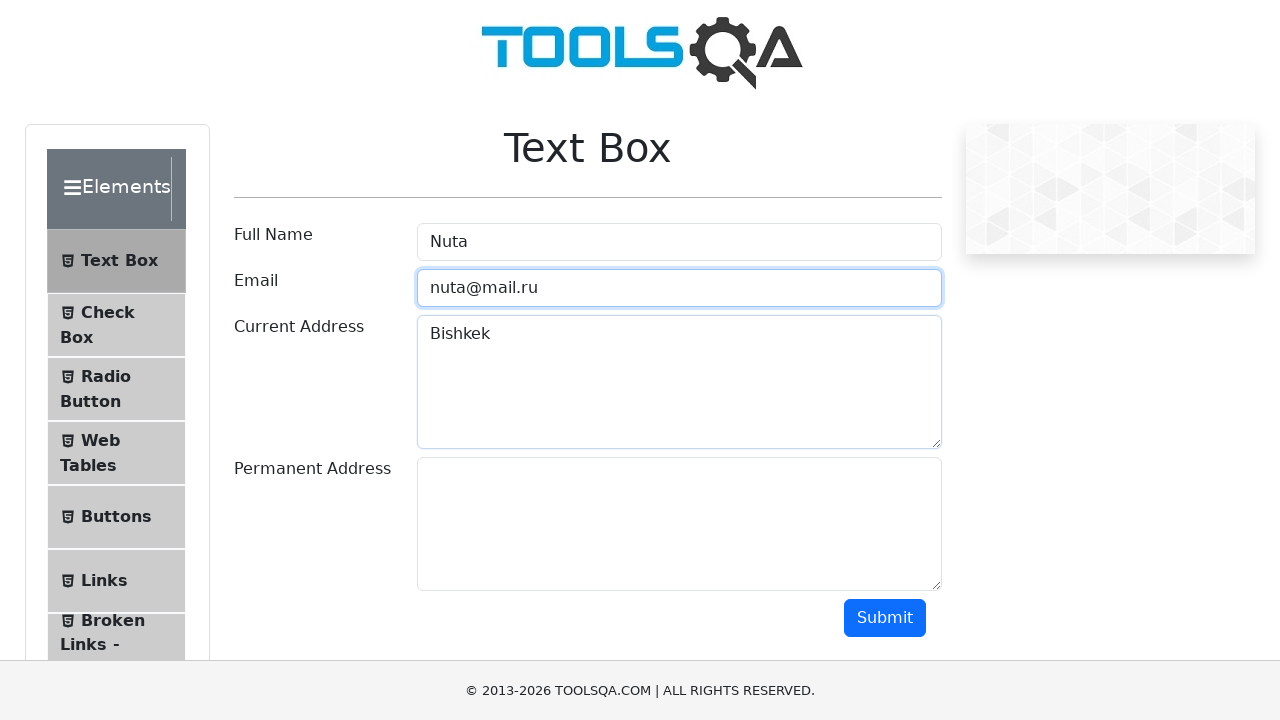

Filled in permanent address field with 'Osh' on #permanentAddress
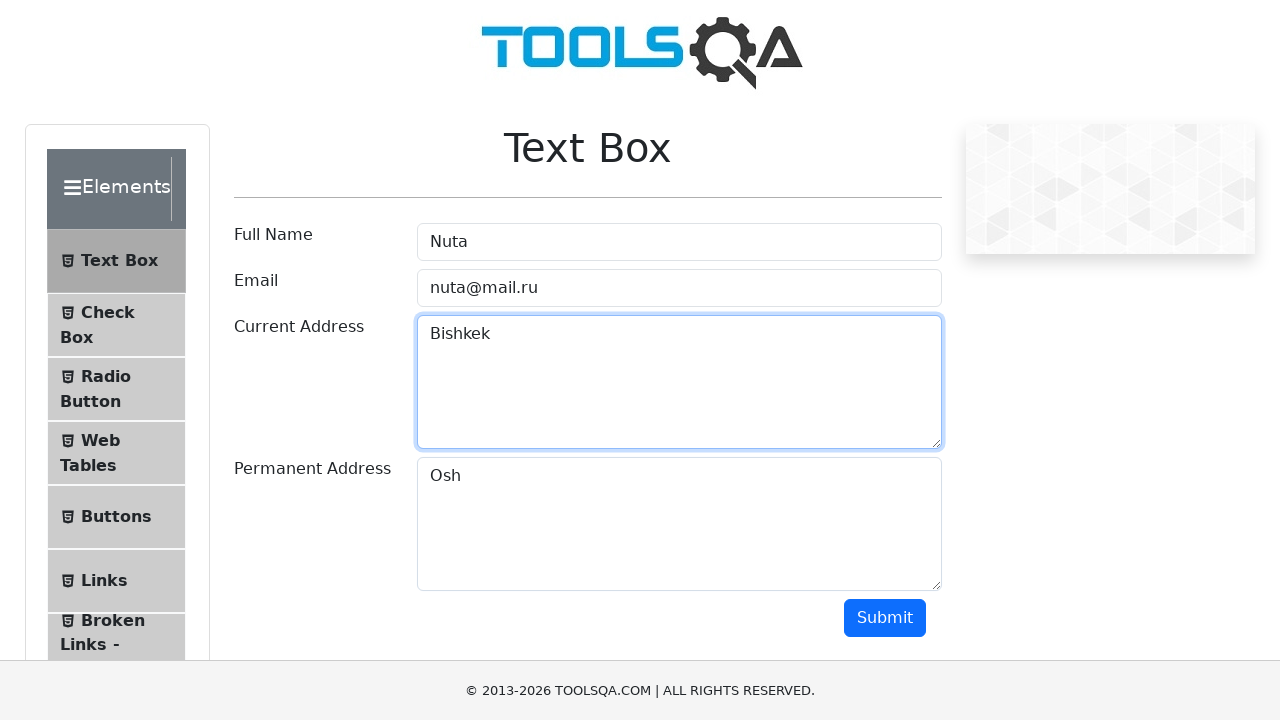

Clicked submit button to submit the form at (885, 618) on #submit
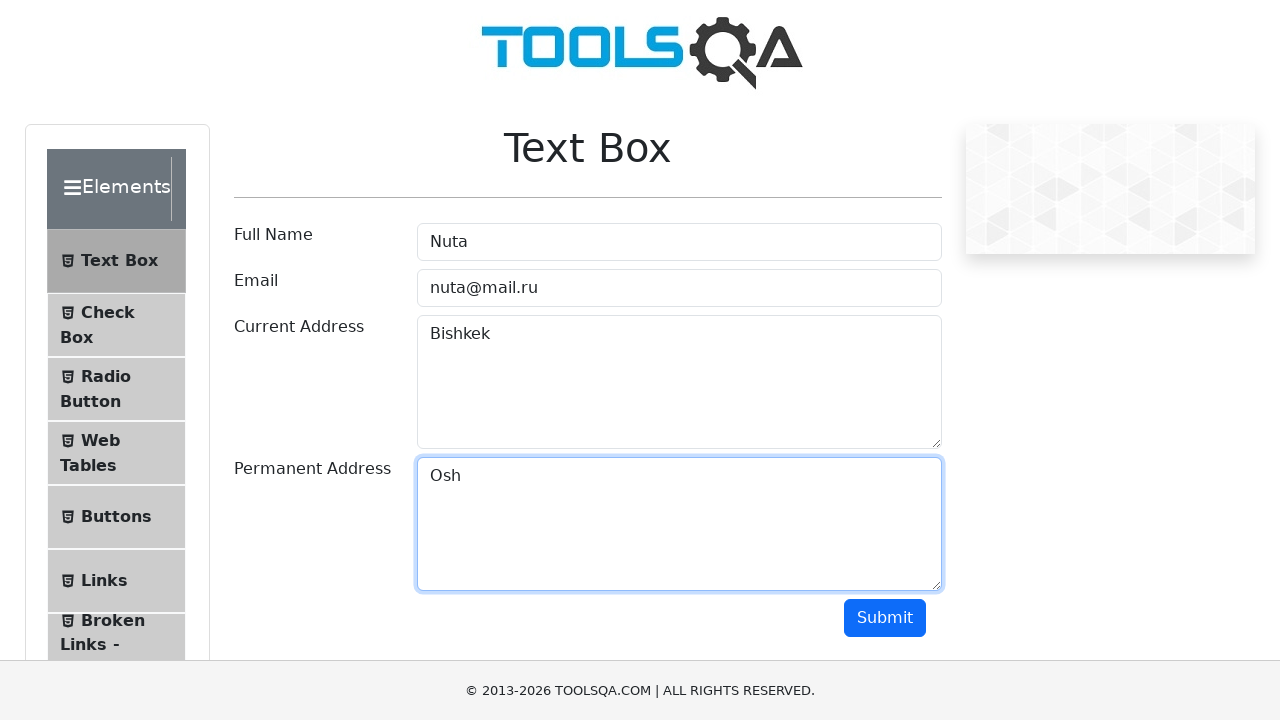

Form submission completed and page stabilized
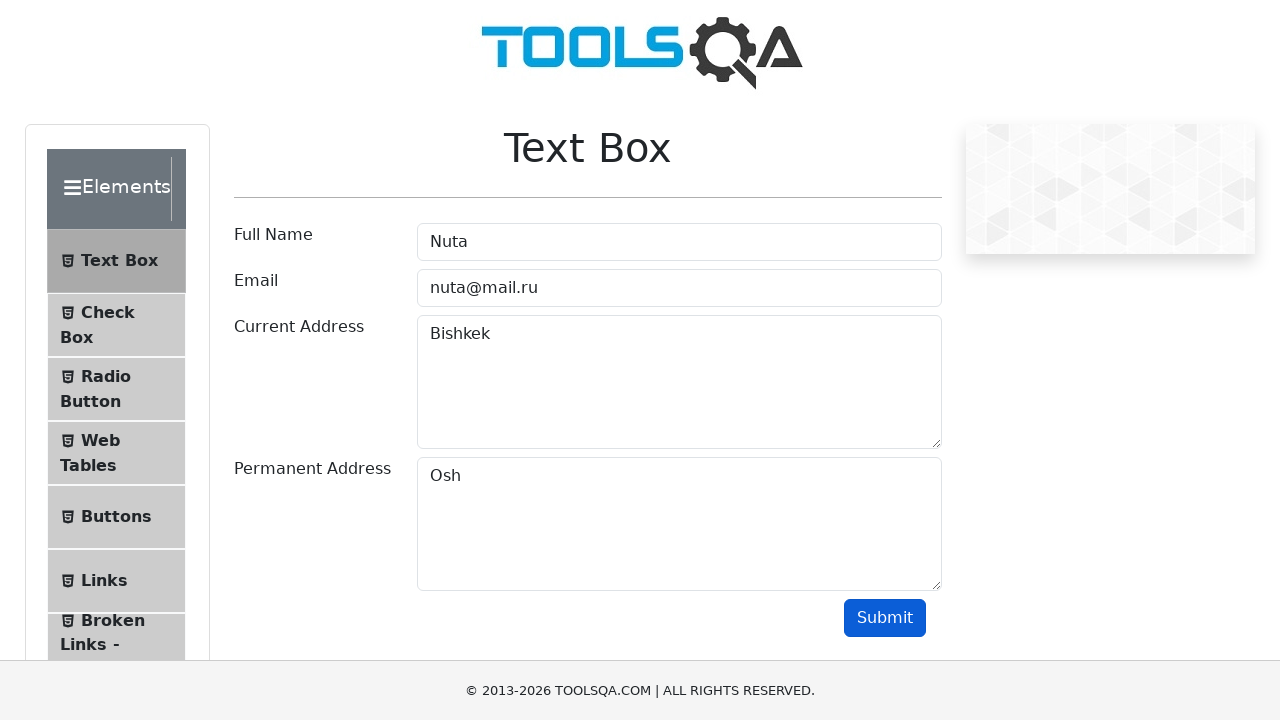

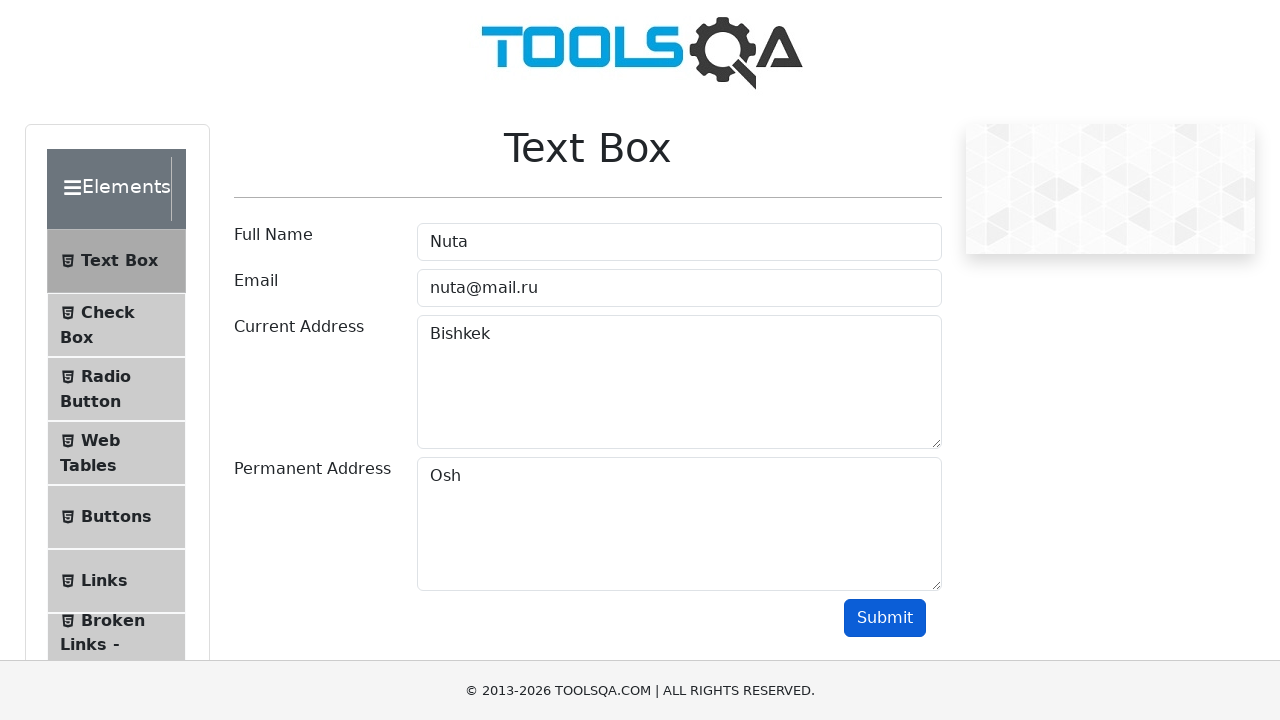